Tests dynamic table functionality by clicking Table Data button, entering JSON data into a text area, and refreshing the table to display the data

Starting URL: https://testpages.herokuapp.com/styled/tag/dynamic-table.html

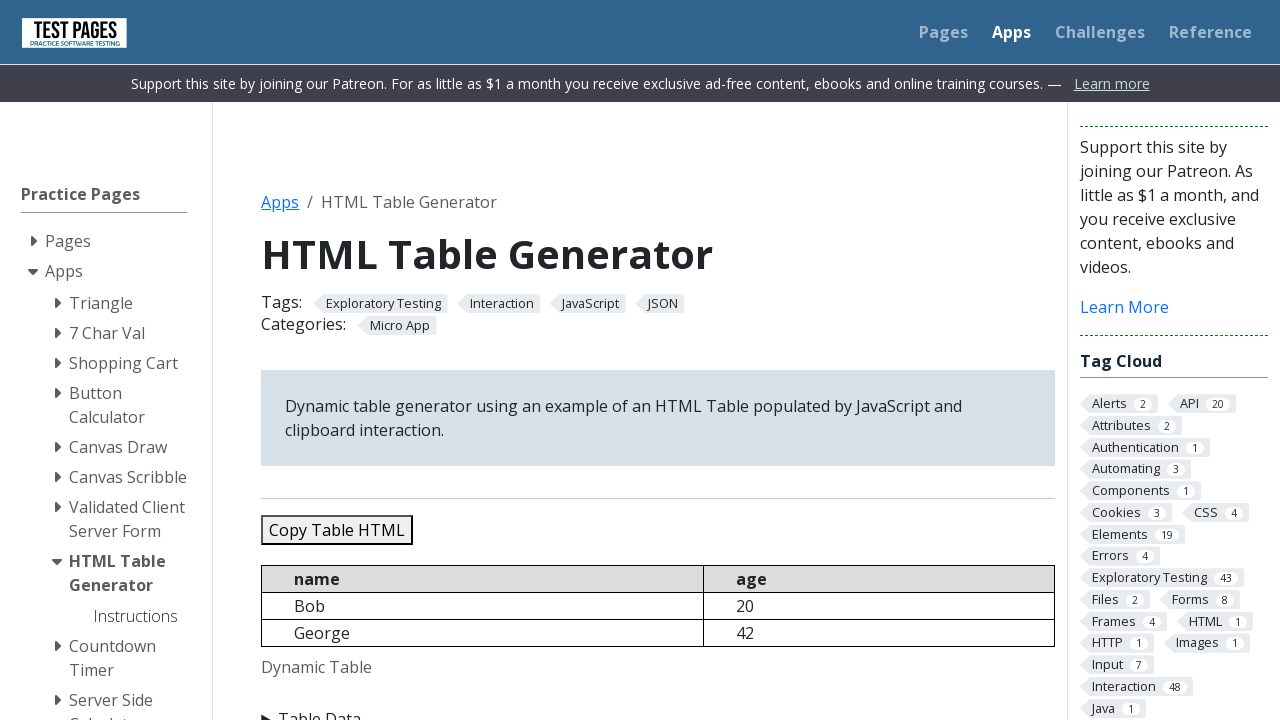

Clicked Table Data button to open the data input section at (658, 708) on xpath=//*[text()='Table Data']
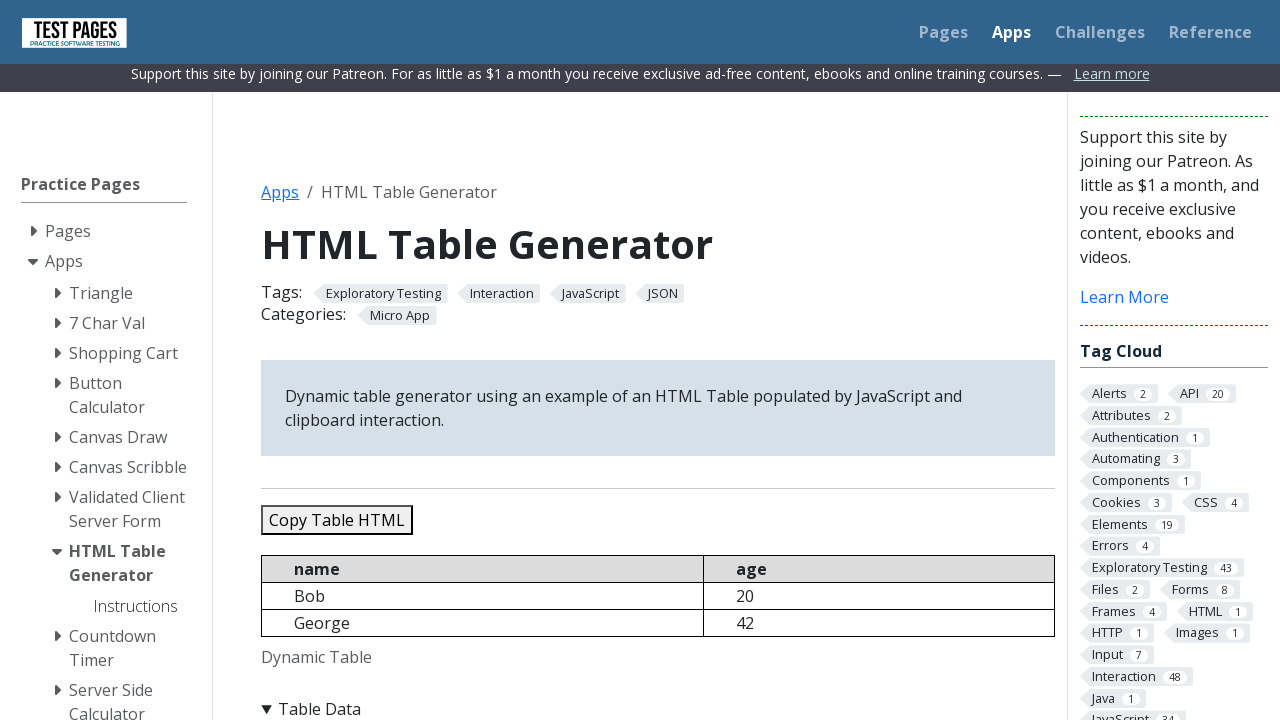

Clicked on the JSON data textarea at (658, 360) on textarea#jsondata
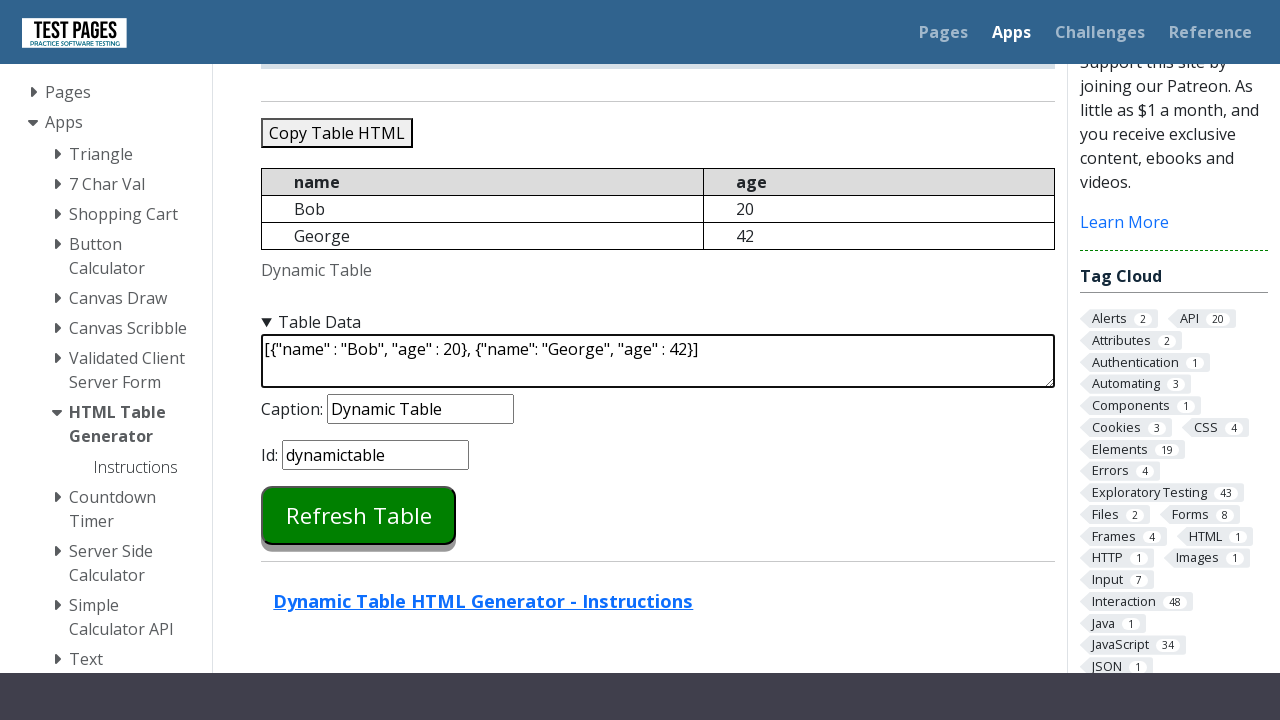

Cleared existing content in the textarea on textarea#jsondata
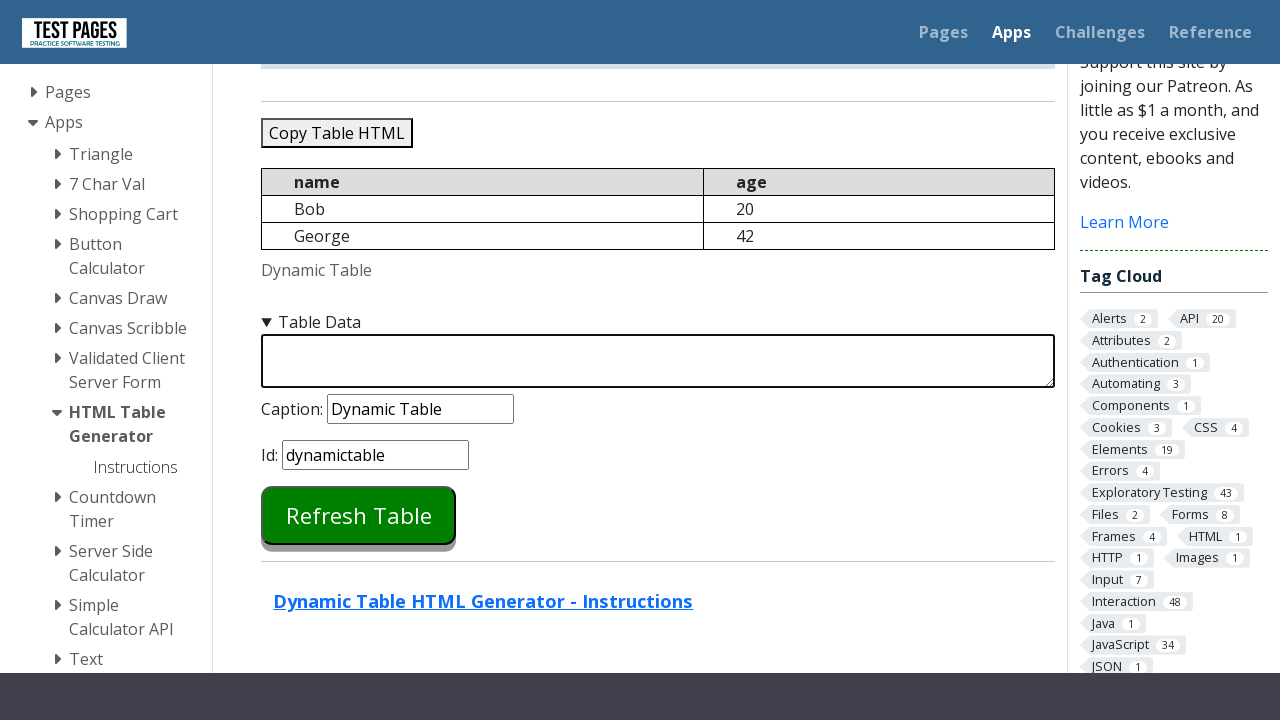

Entered JSON test data with 5 records into the textarea on textarea#jsondata
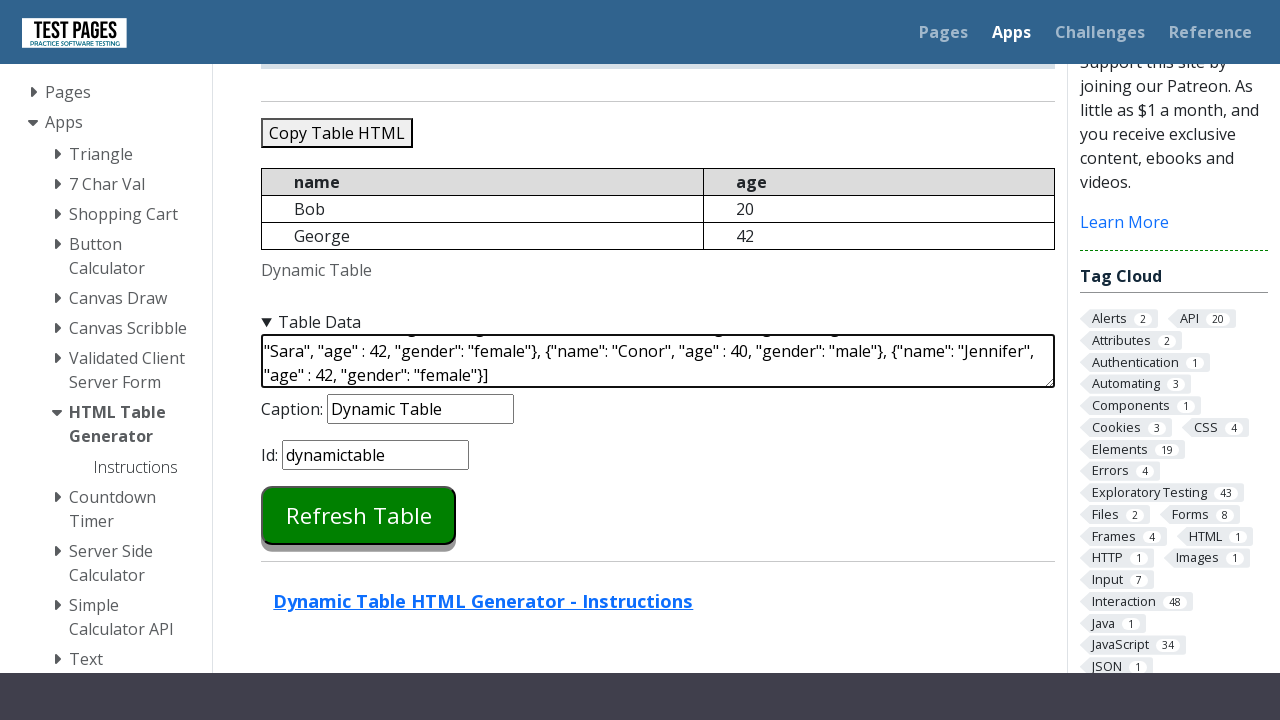

Clicked Refresh Table button to update the table with new data at (359, 515) on button#refreshtable
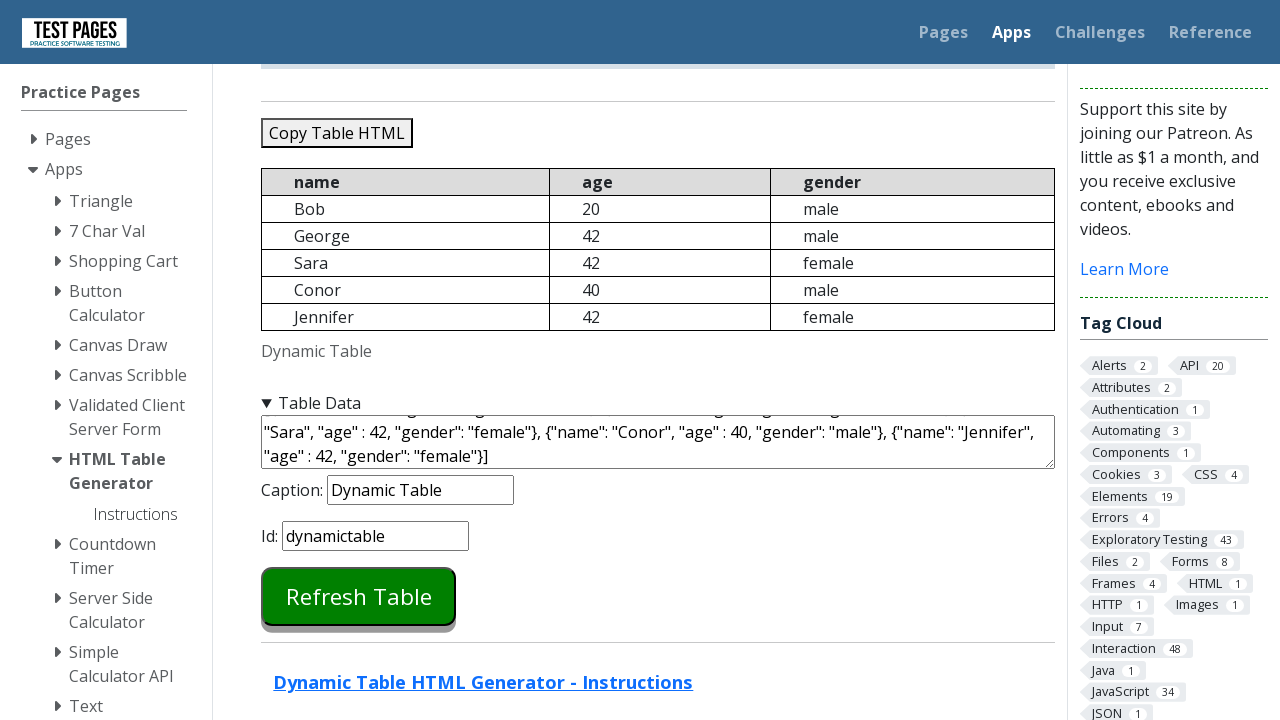

Table updated and table rows are visible
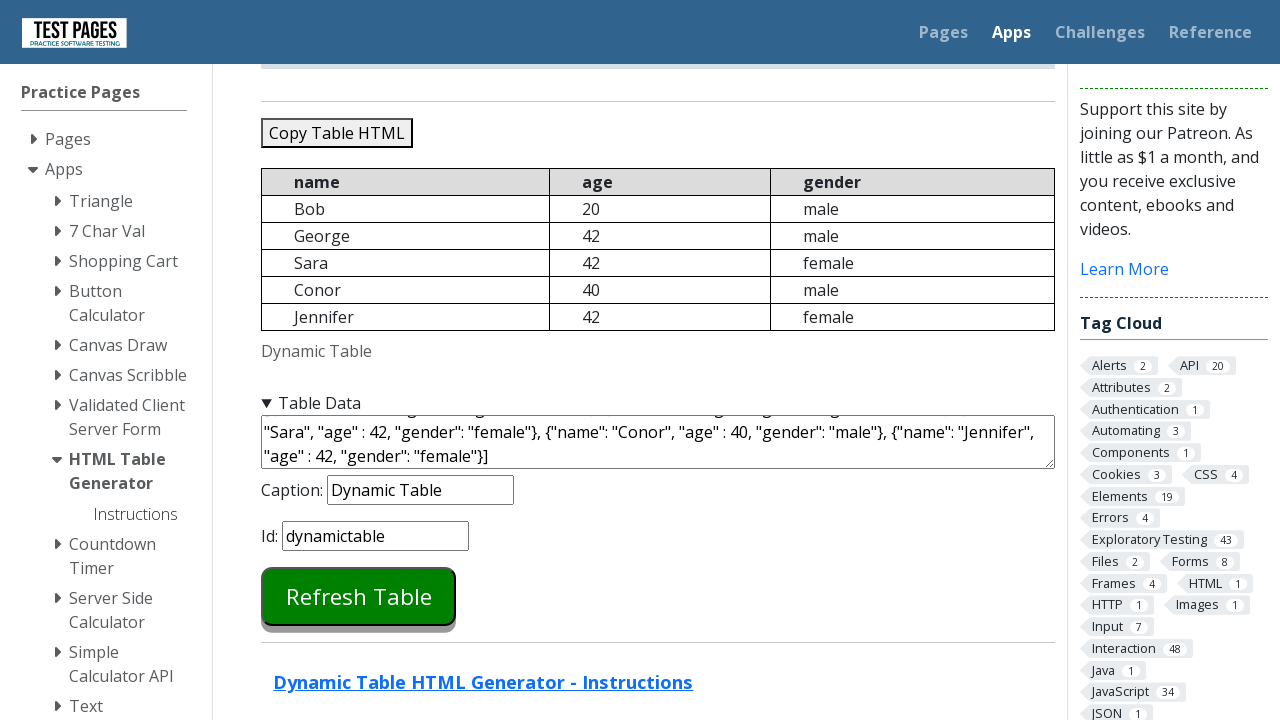

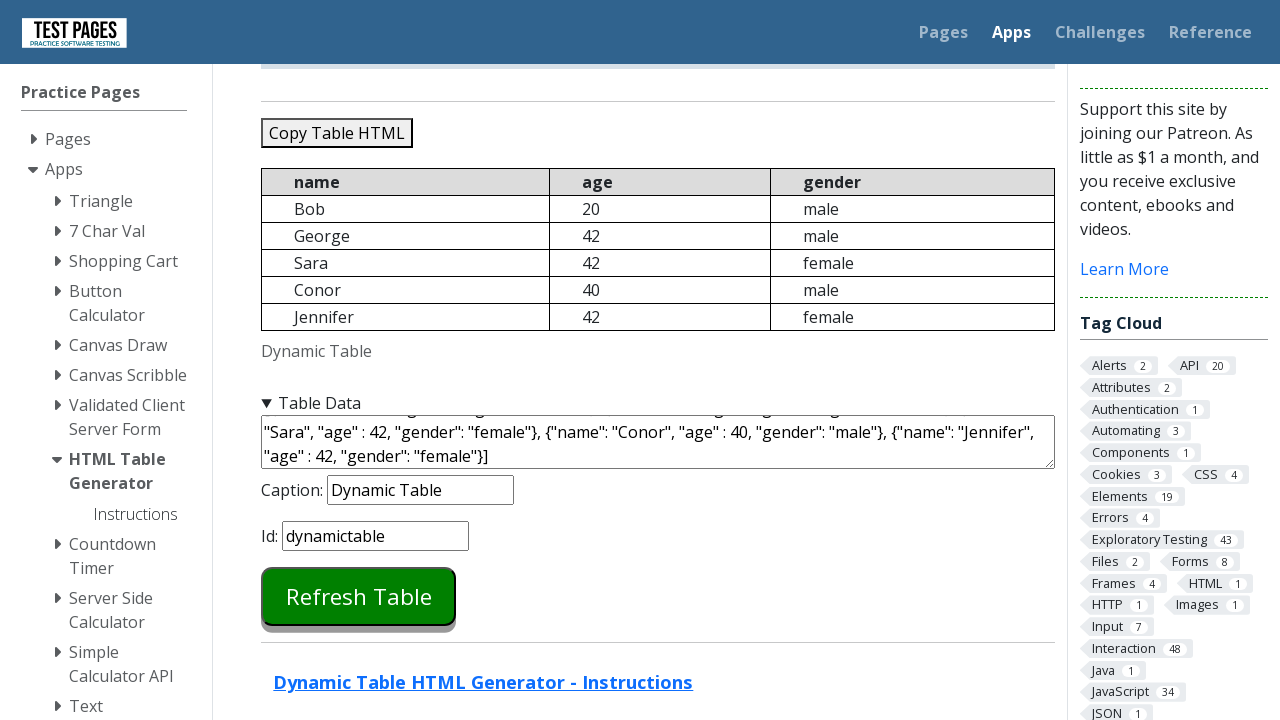